Navigates to QSpiders website and checks if the URL is accessible by verifying HTTP response code

Starting URL: http://www.qspiders.com/

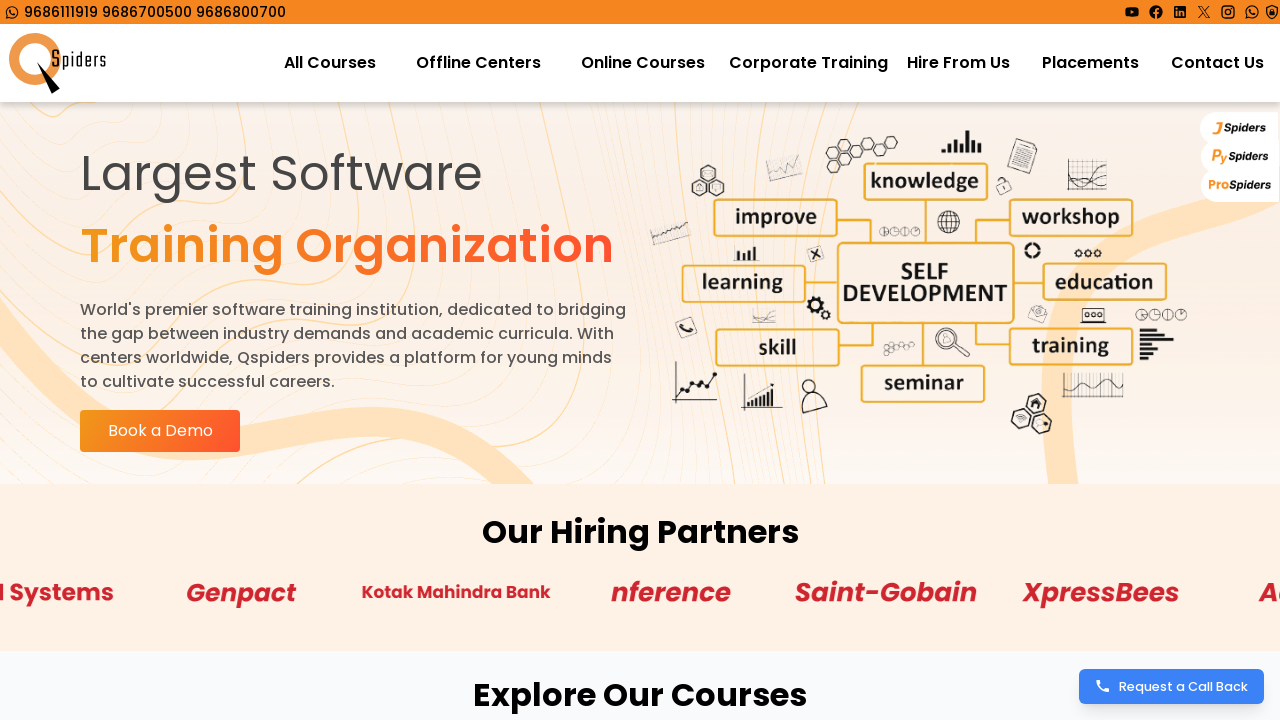

Waited for QSpiders website to reach networkidle state
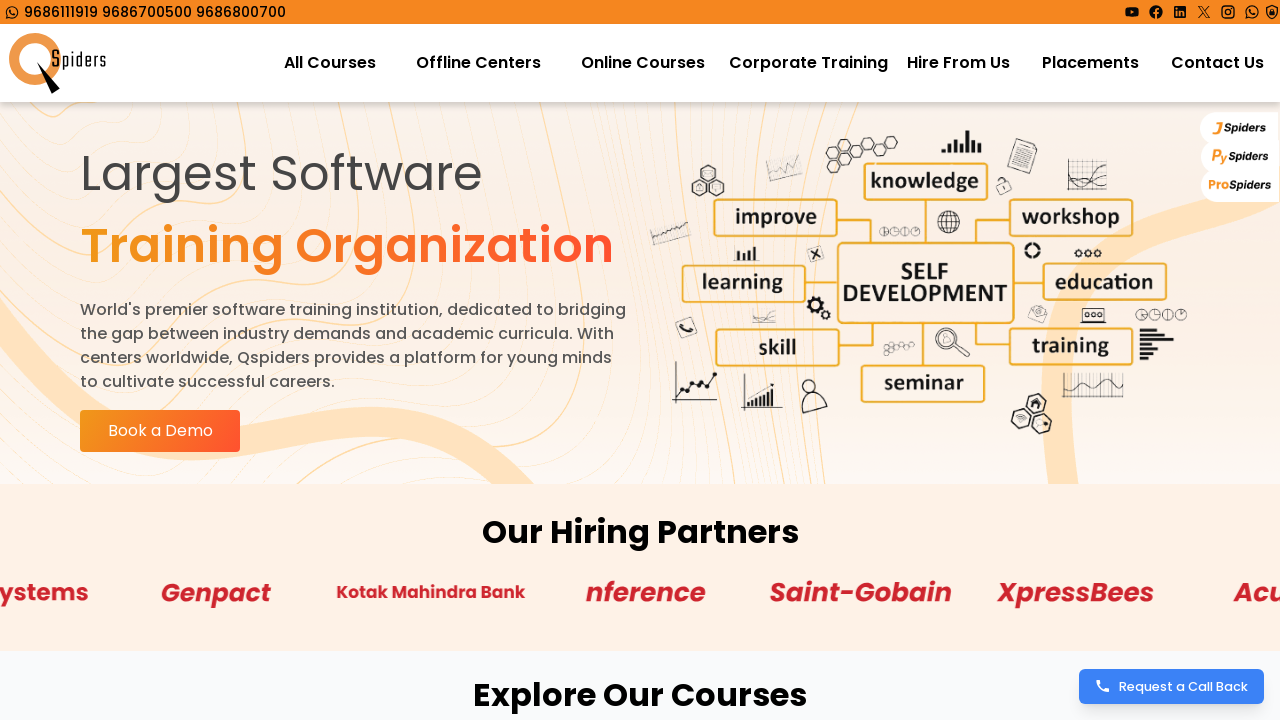

Waited 1000ms for page to fully render
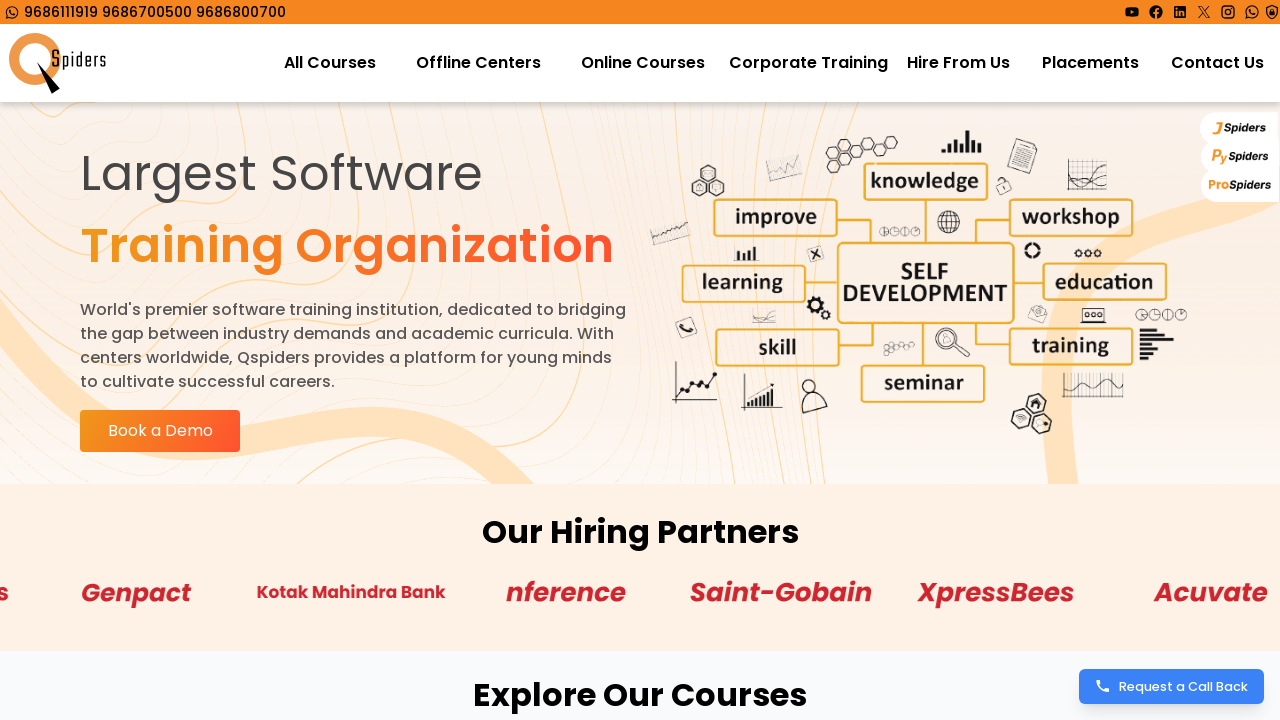

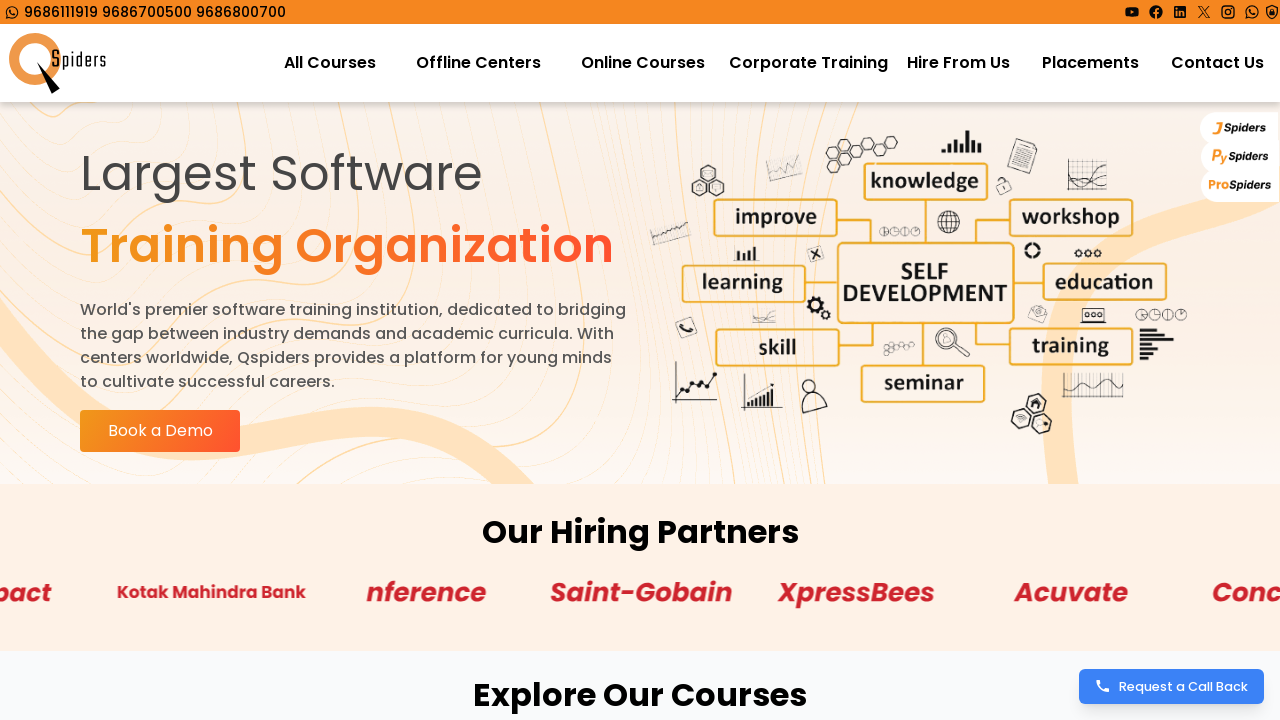